Automates a typing speed test by reading words displayed on screen and typing them into the input field

Starting URL: https://typing-speed-test.aoeu.eu

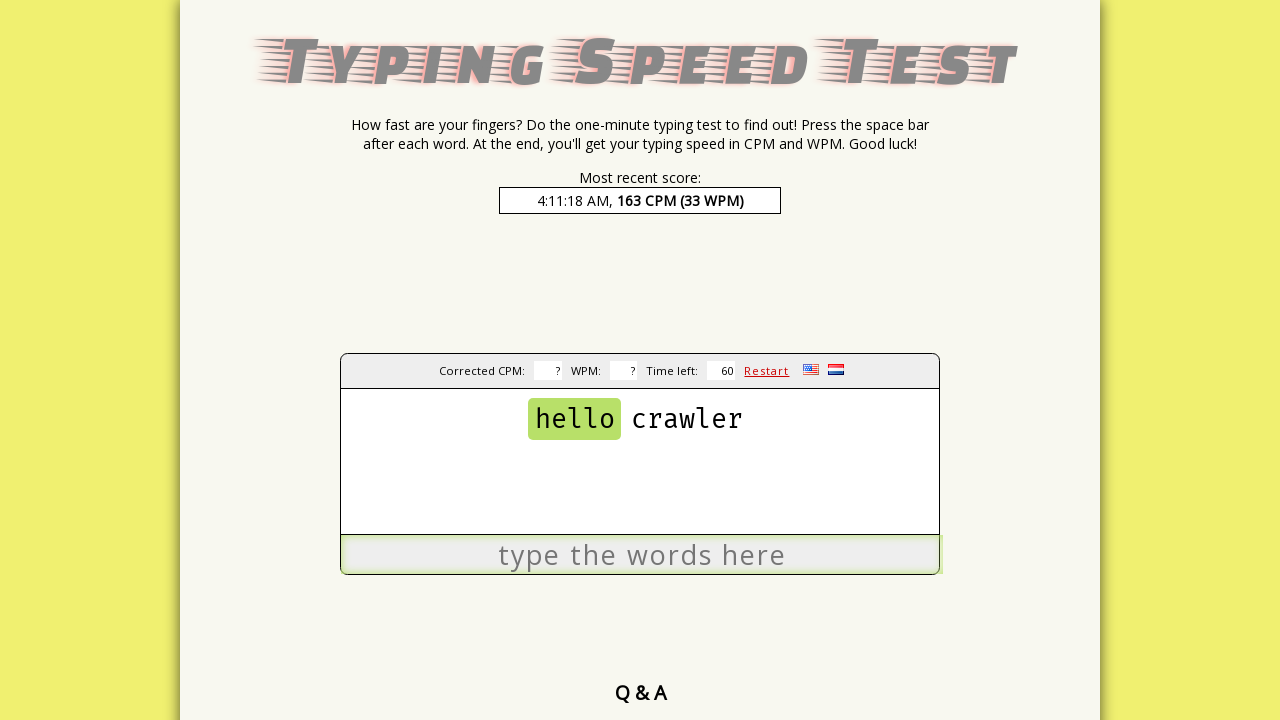

Retrieved total count of words to type from the page
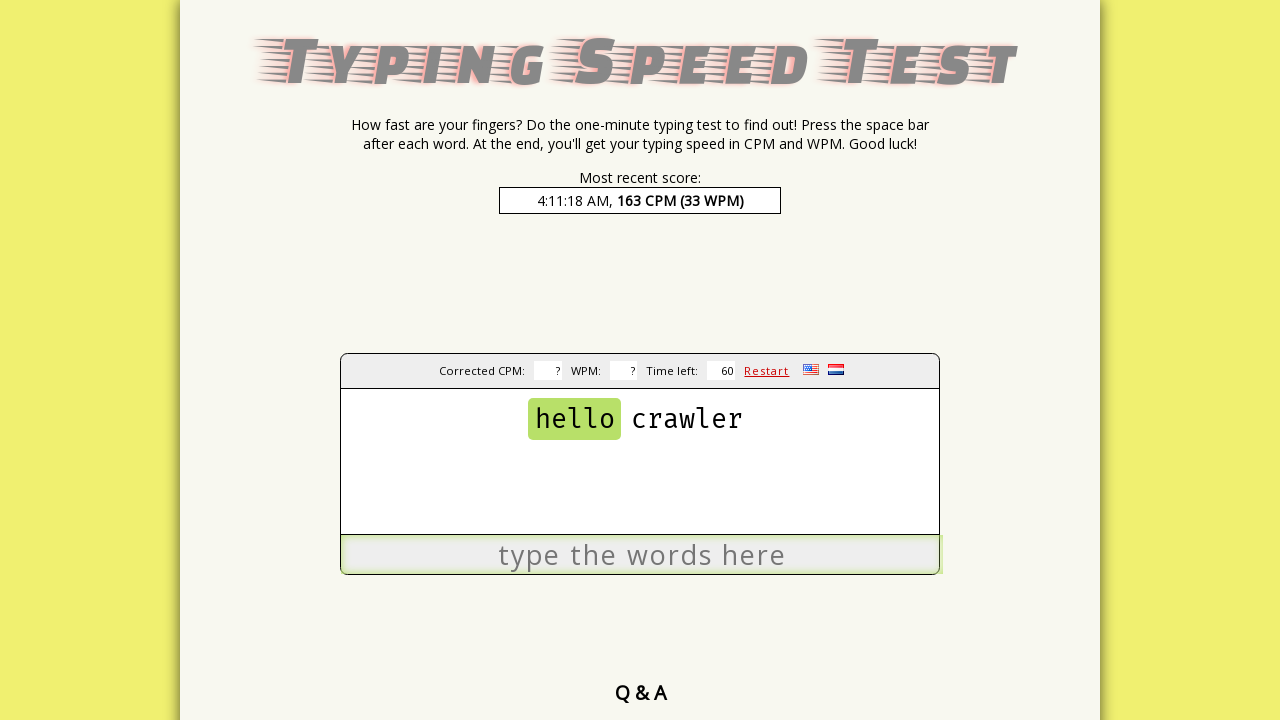

Waited for and found current word to type (iteration 1)
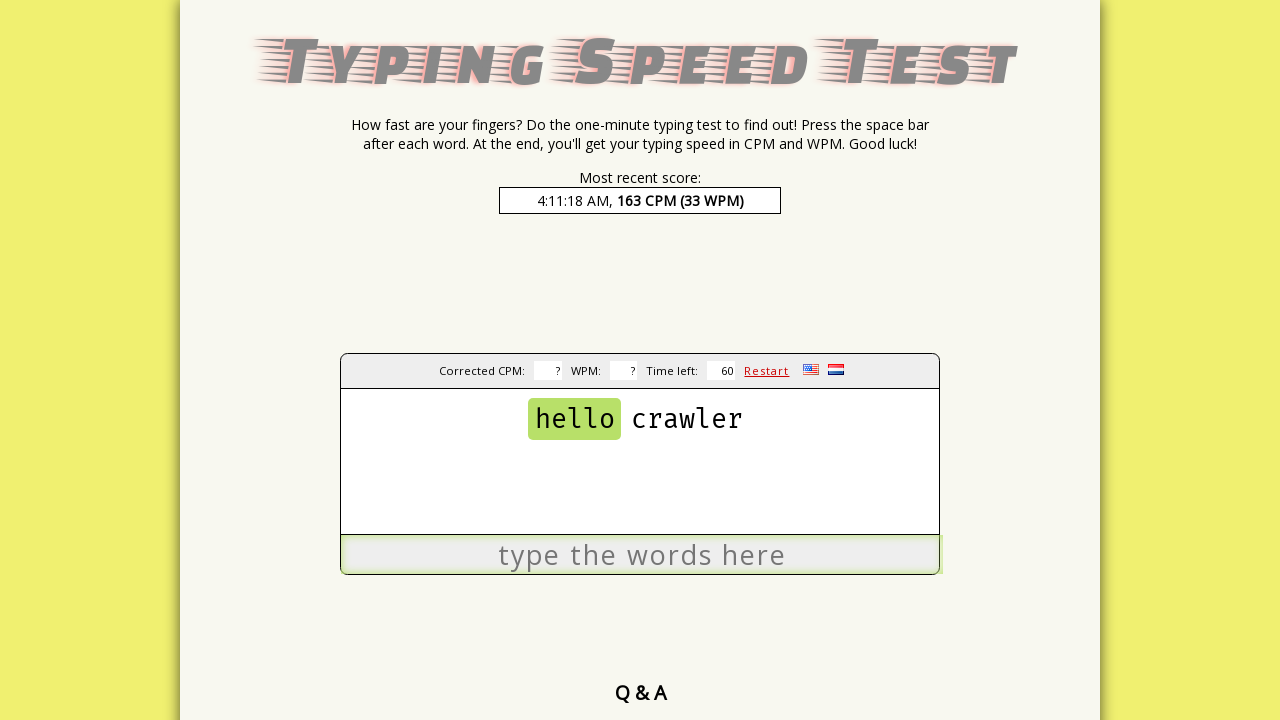

Clicked on the input field to focus it at (642, 555) on #input
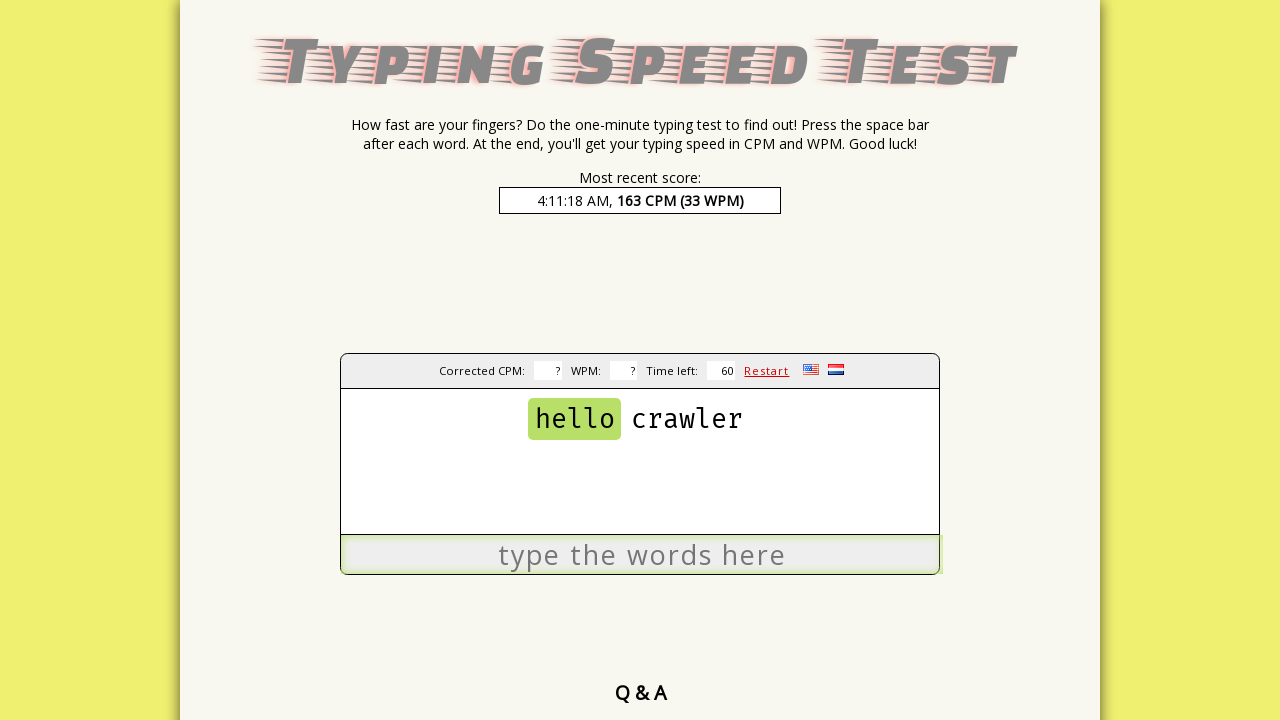

Extracted word text: 'hello'
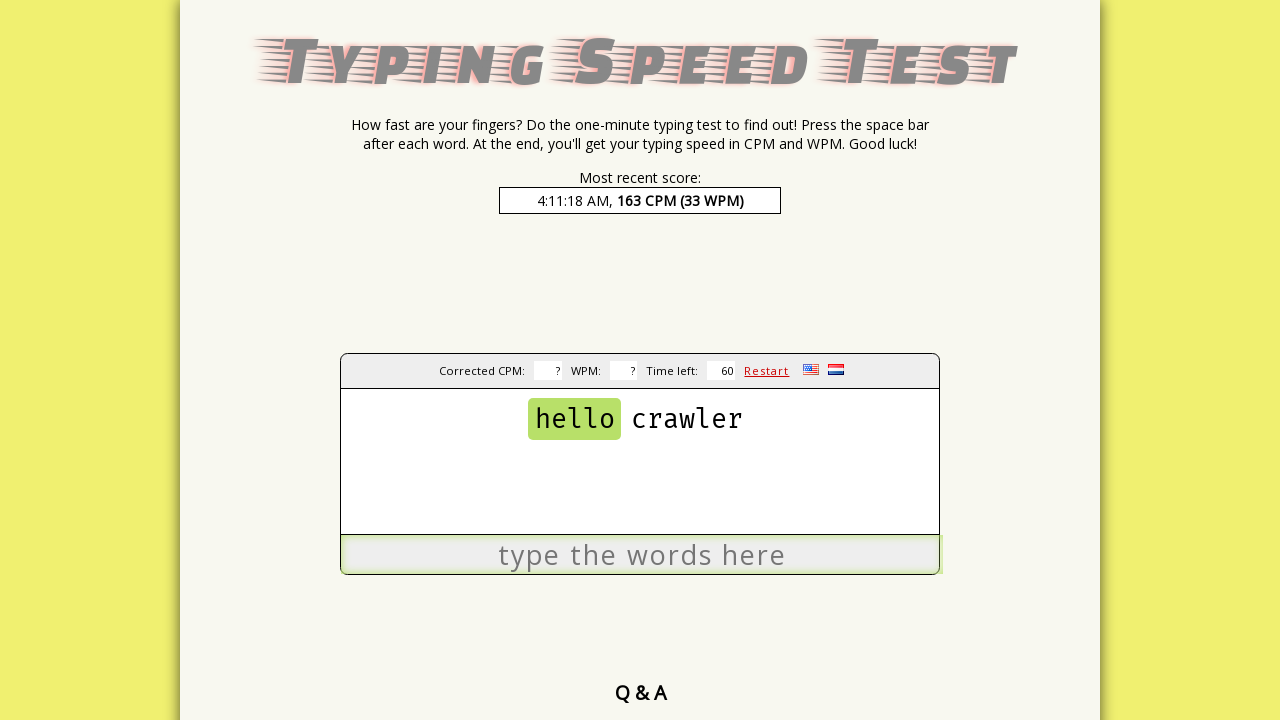

Typed the word 'hello' into the input field on #input
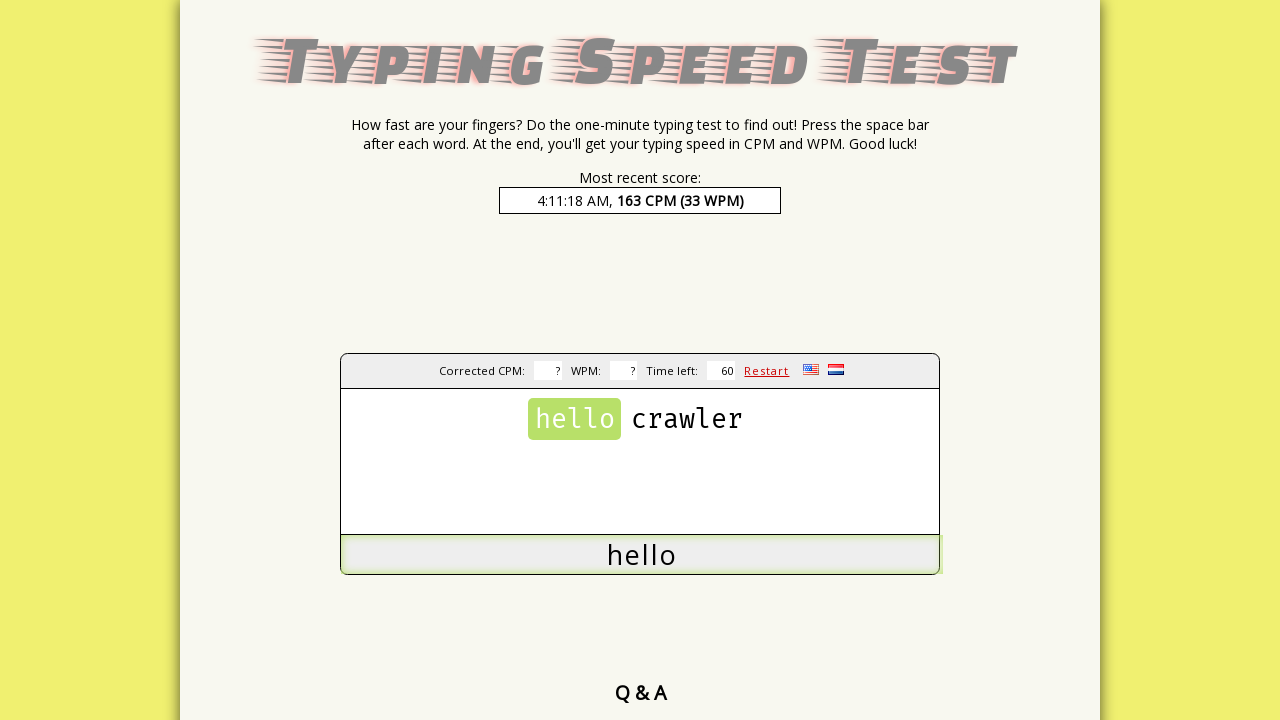

Pressed space to move to the next word
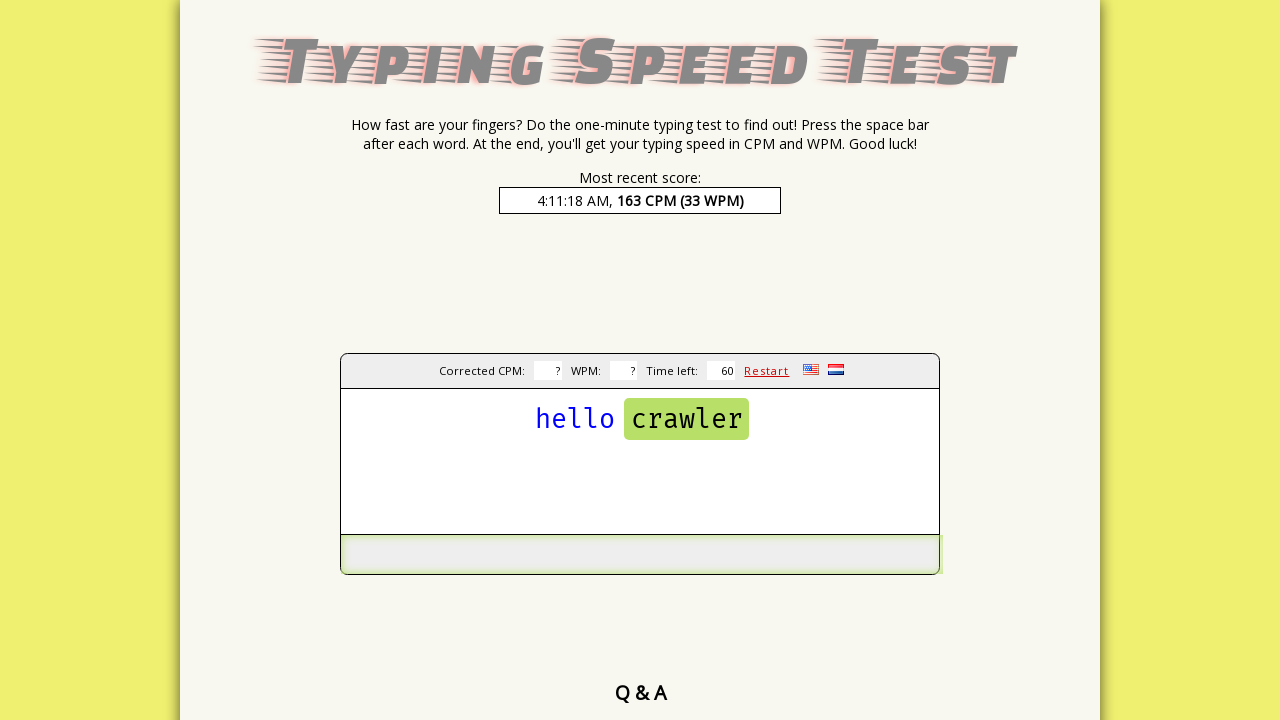

Waited for and found current word to type (iteration 2)
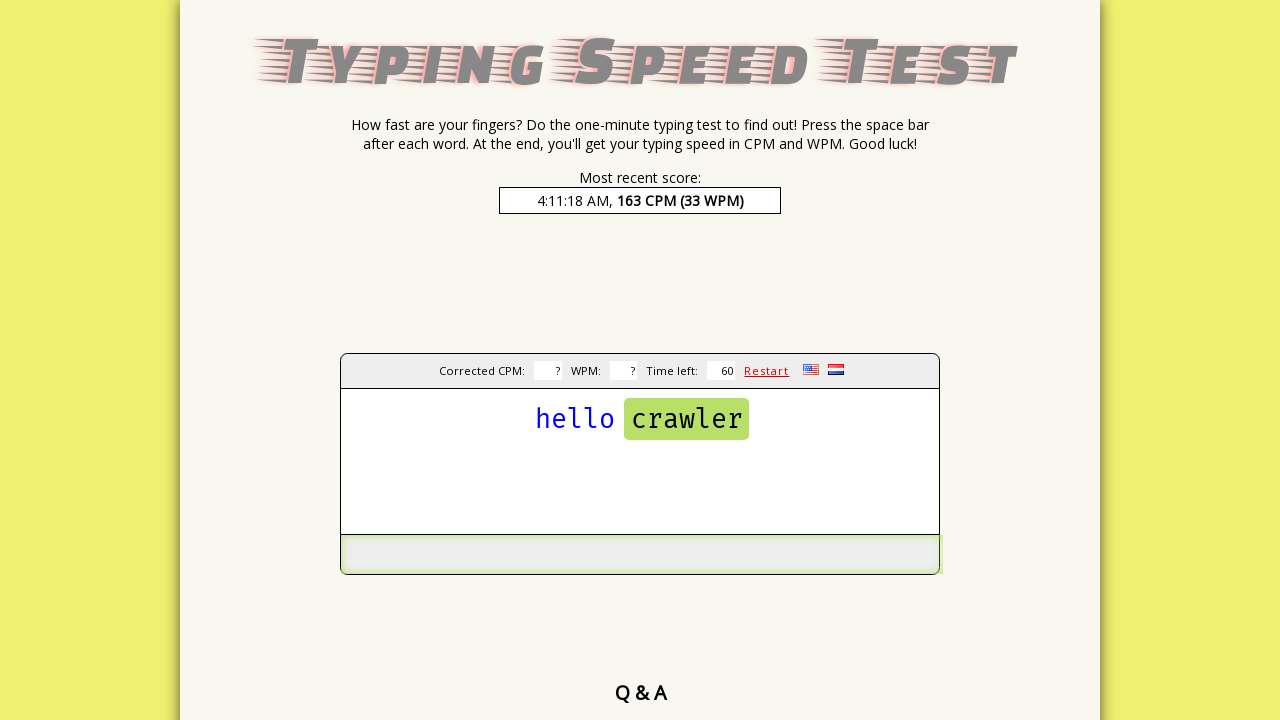

Clicked on the input field to focus it at (642, 555) on #input
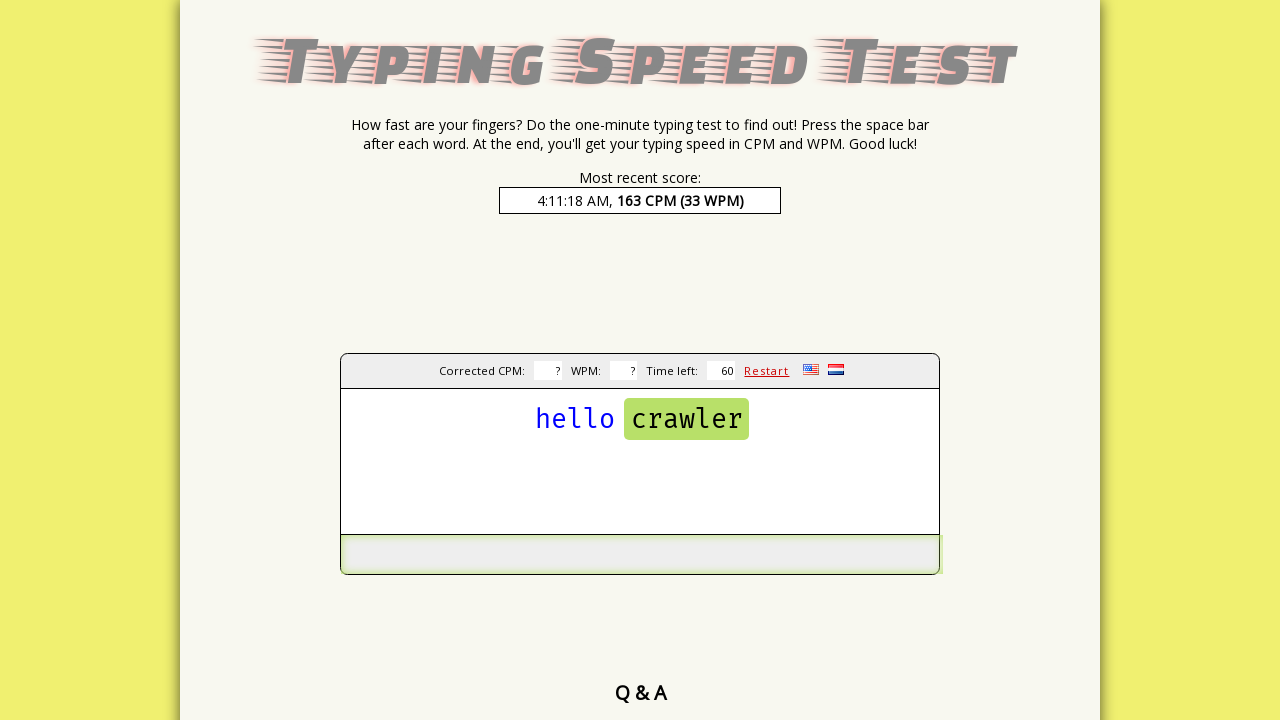

Extracted word text: 'crawler'
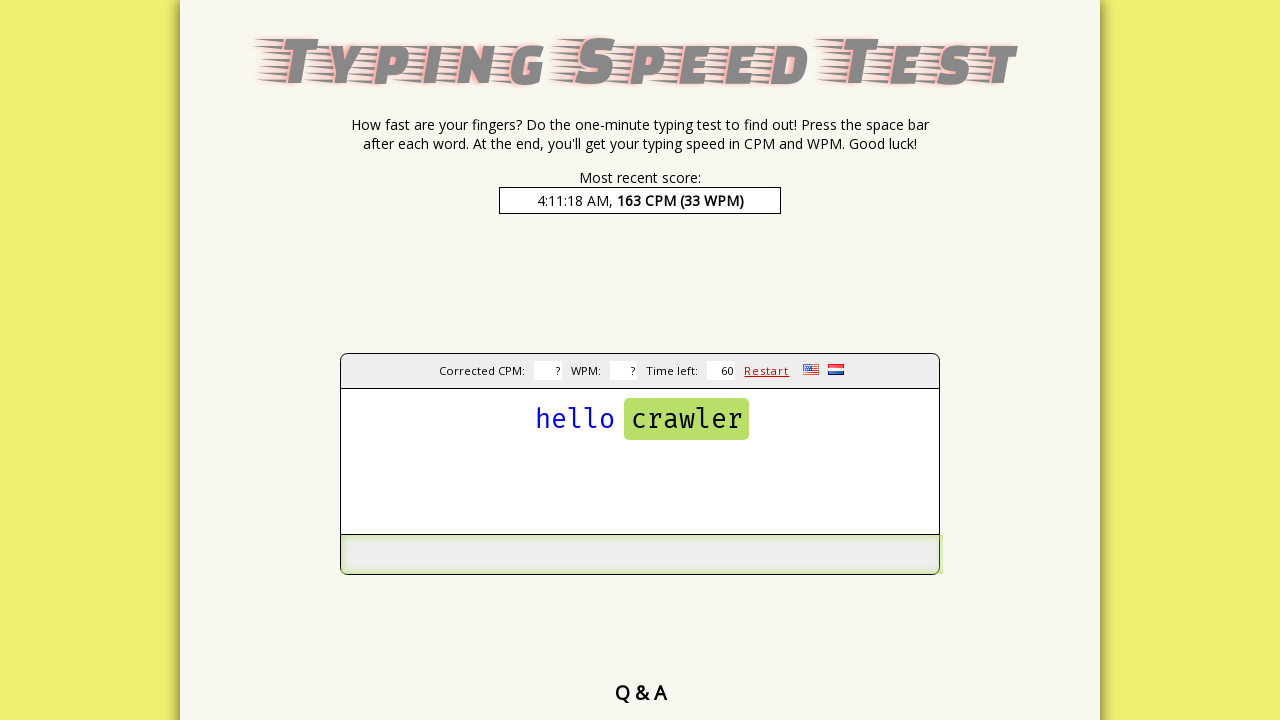

Typed the word 'crawler' into the input field on #input
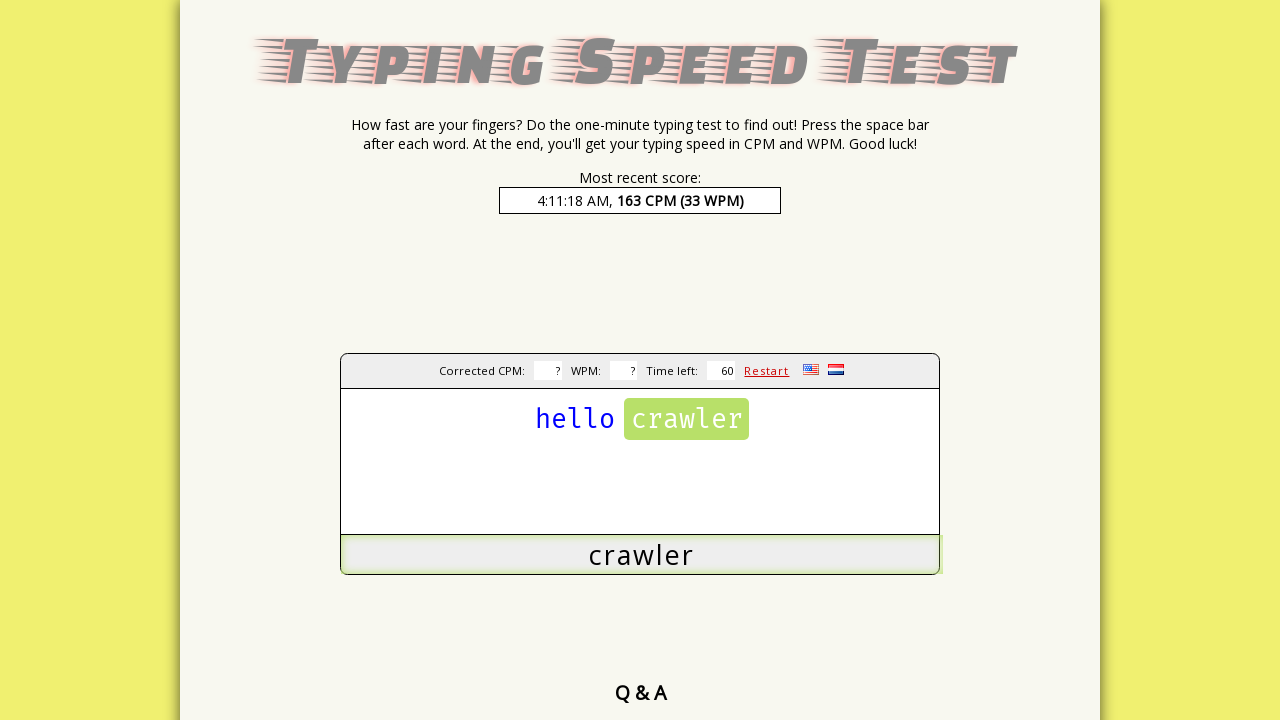

Pressed space to move to the next word
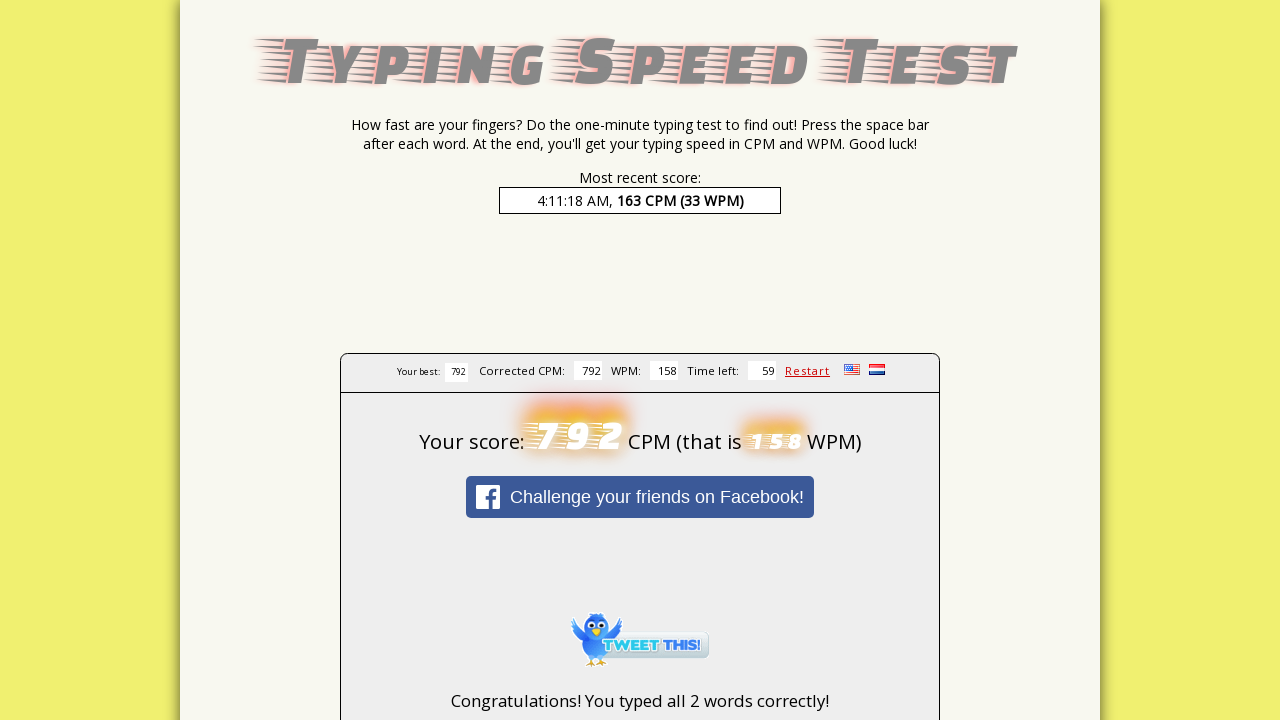

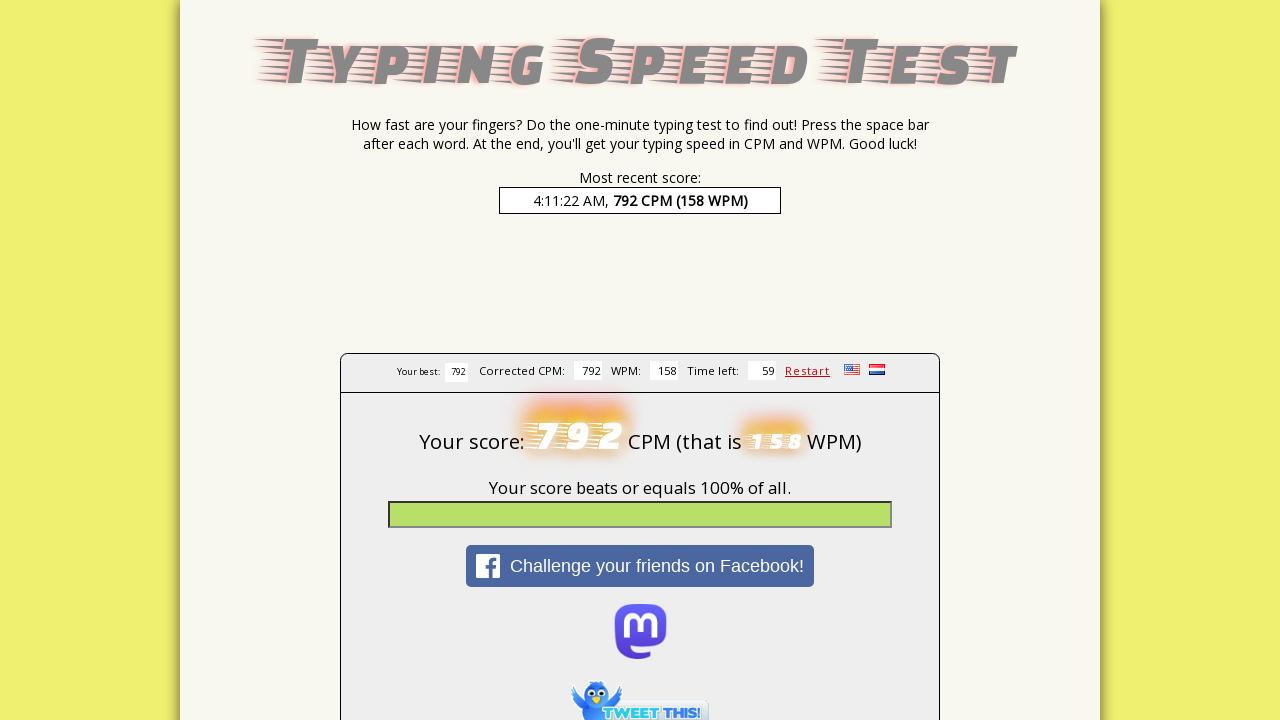